Navigates to the Demoblaze e-commerce demo site and verifies that product listings are displayed on the homepage by waiting for product elements to load.

Starting URL: https://demoblaze.com/index.html

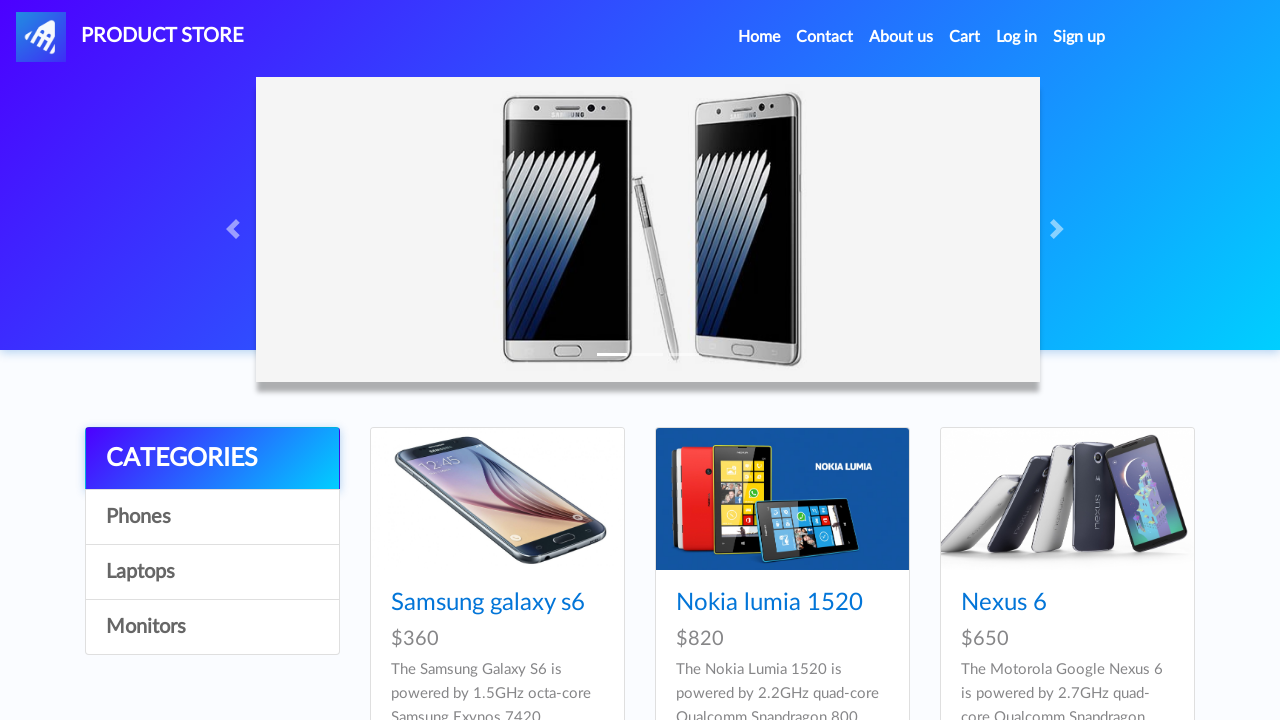

Navigated to Demoblaze e-commerce homepage
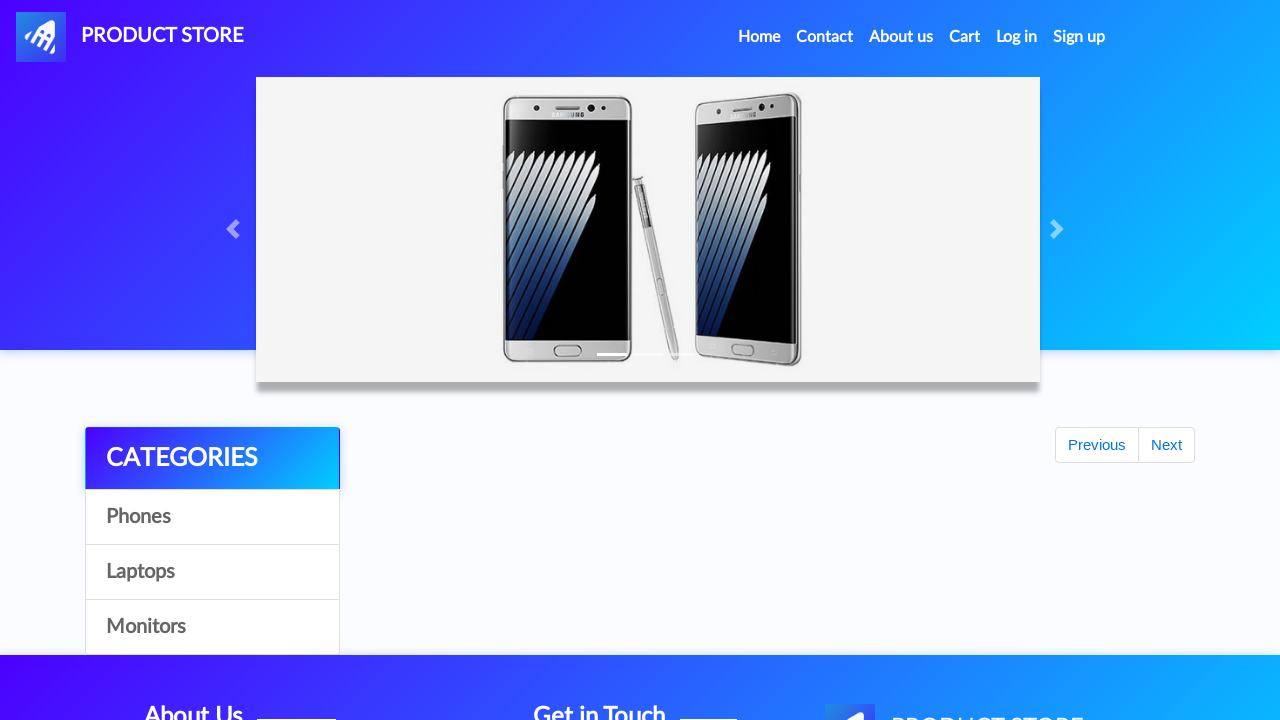

Product listings loaded on the homepage
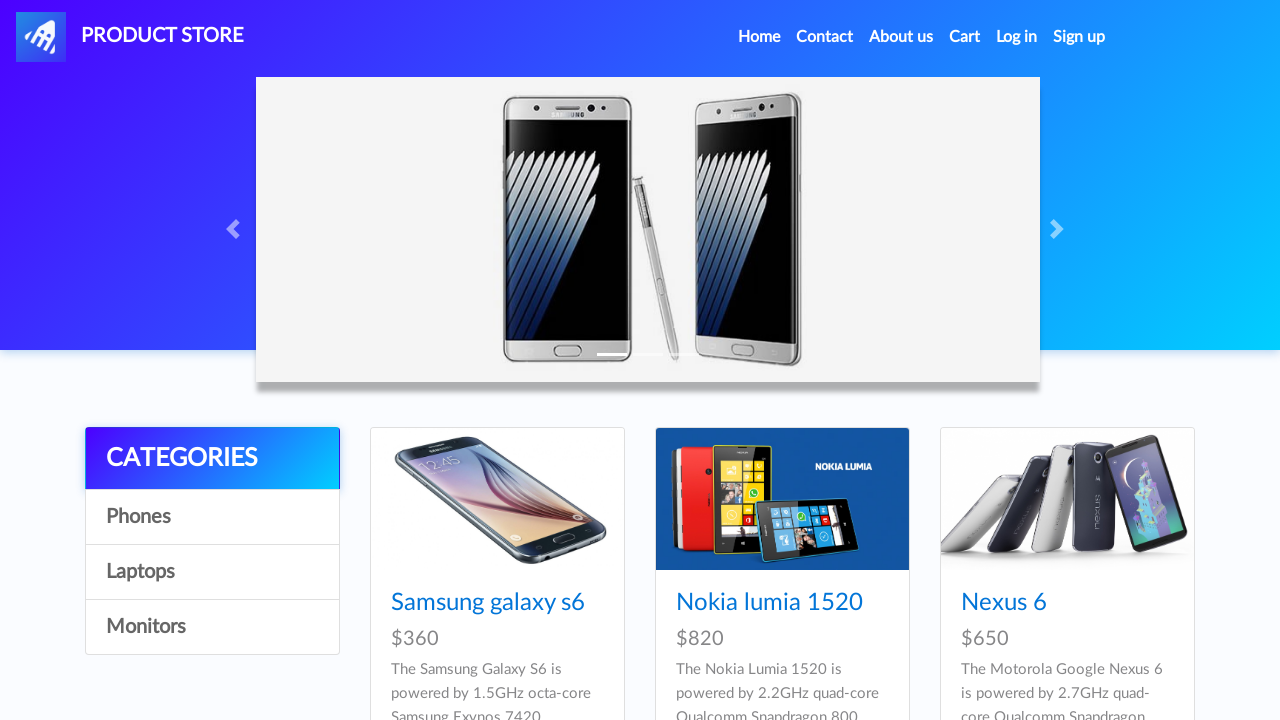

Located product elements on the page
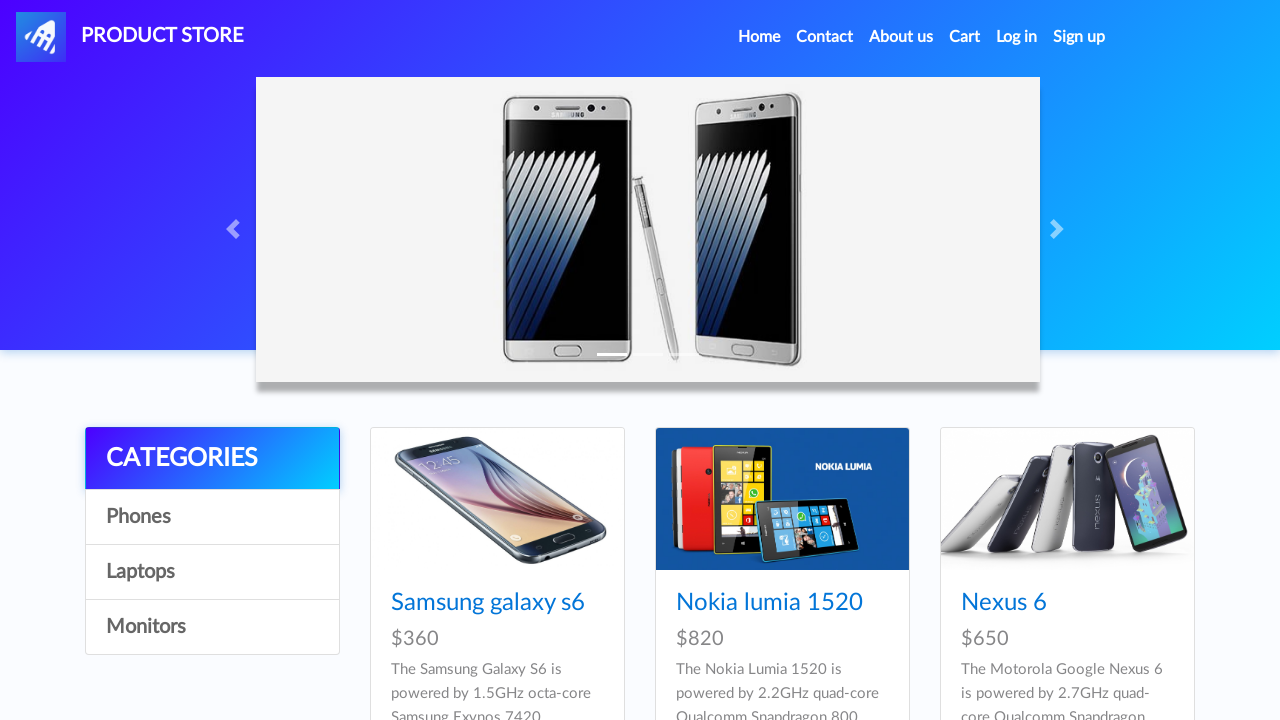

Verified that 9 product(s) are displayed on the page
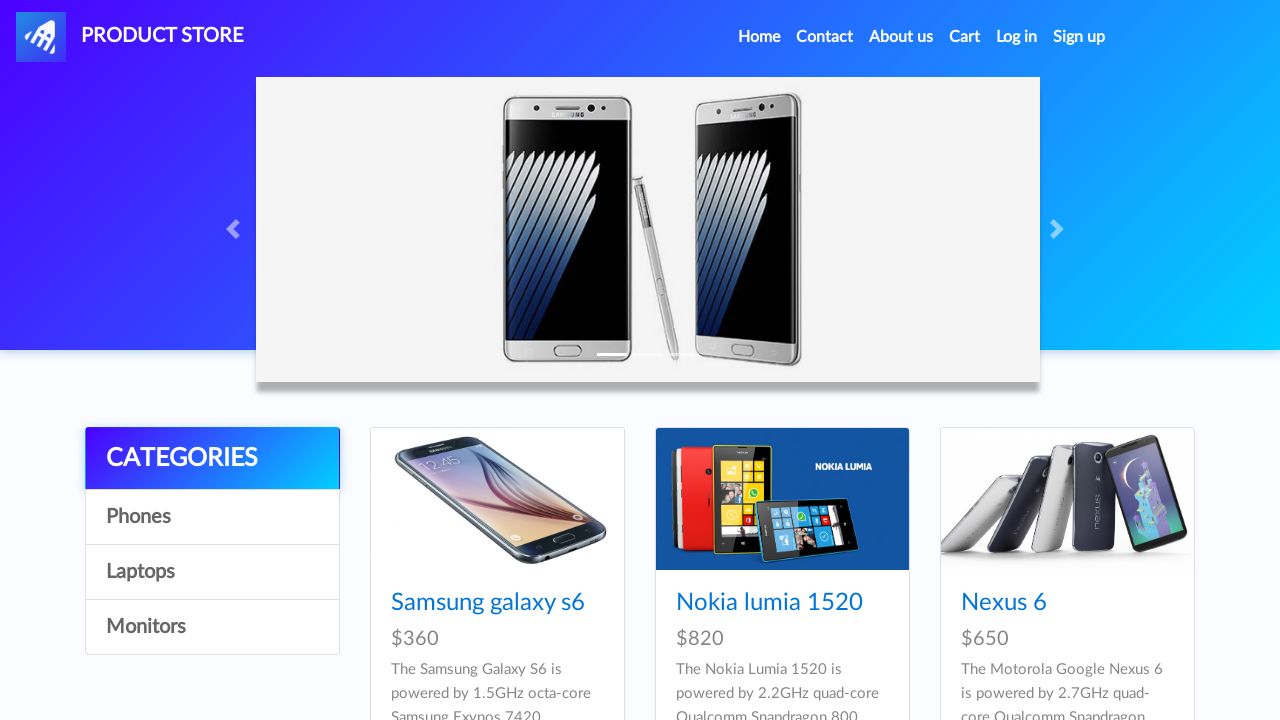

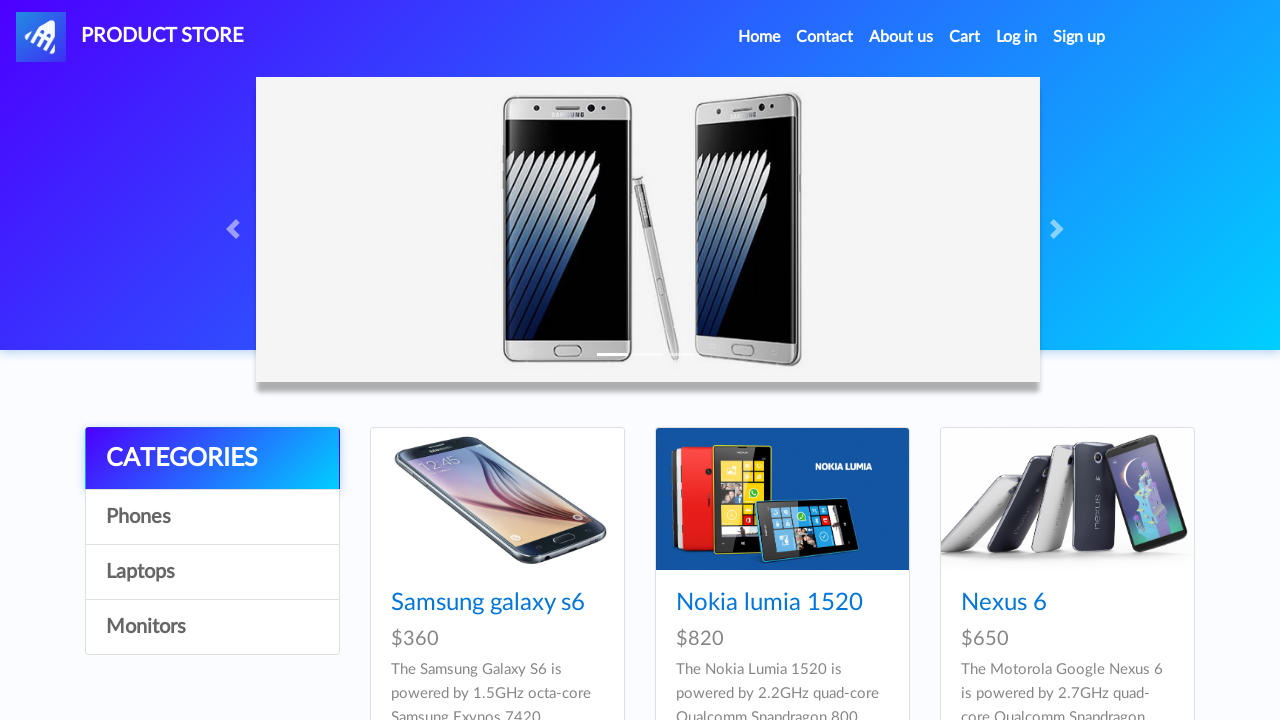